Tests adding a random product to cart by opening it in a new tab, adding to cart, and verifying it appears in the shopping cart

Starting URL: https://www.demoblaze.com/index.html

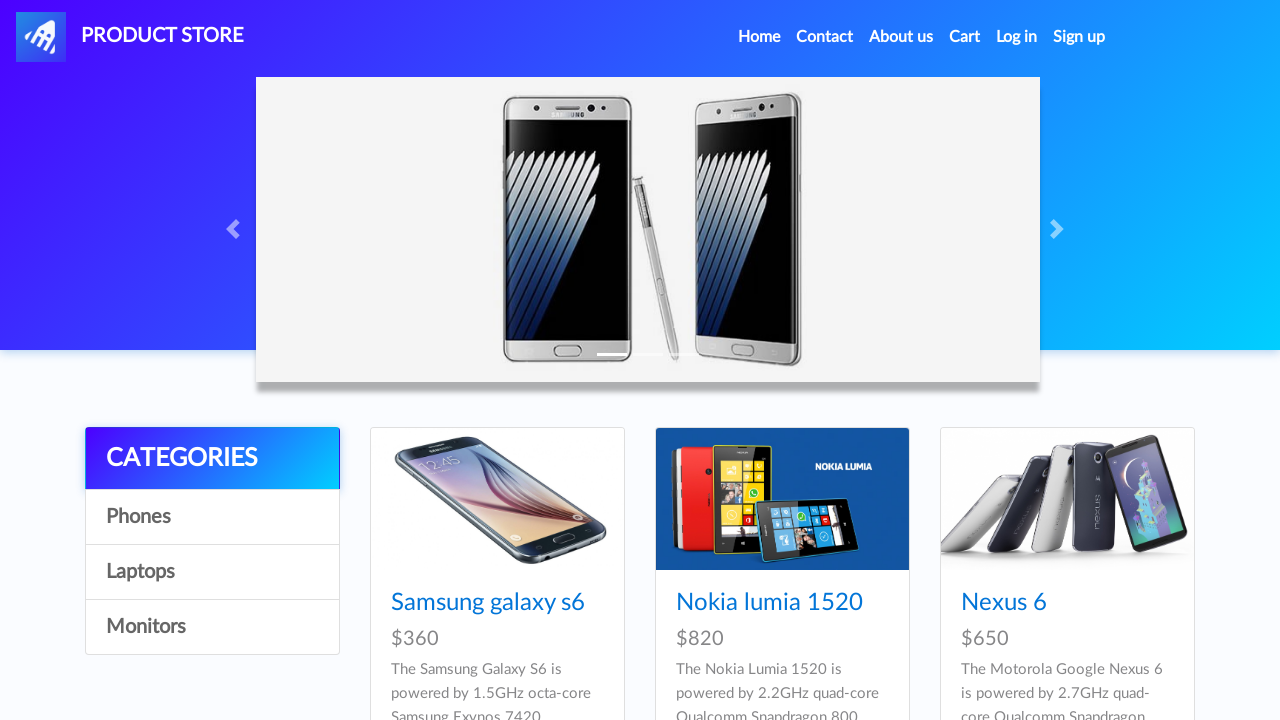

Waited for products to load on the page
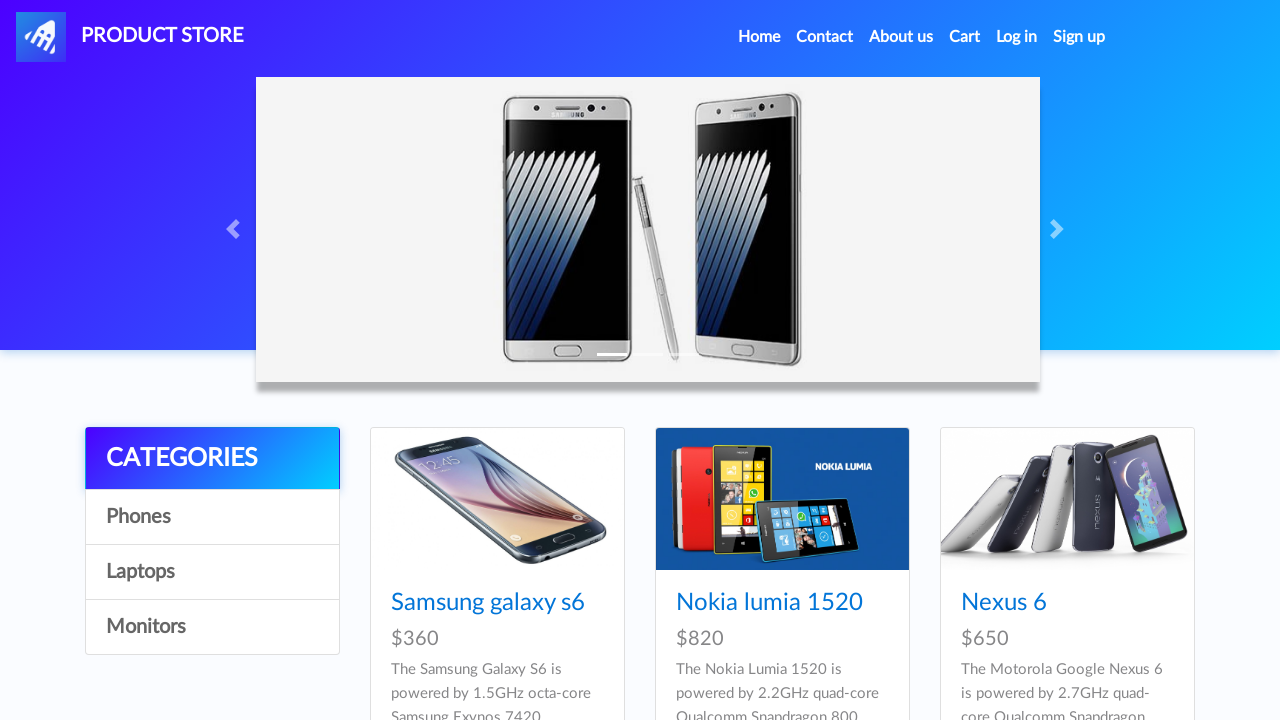

Retrieved all product links from the page
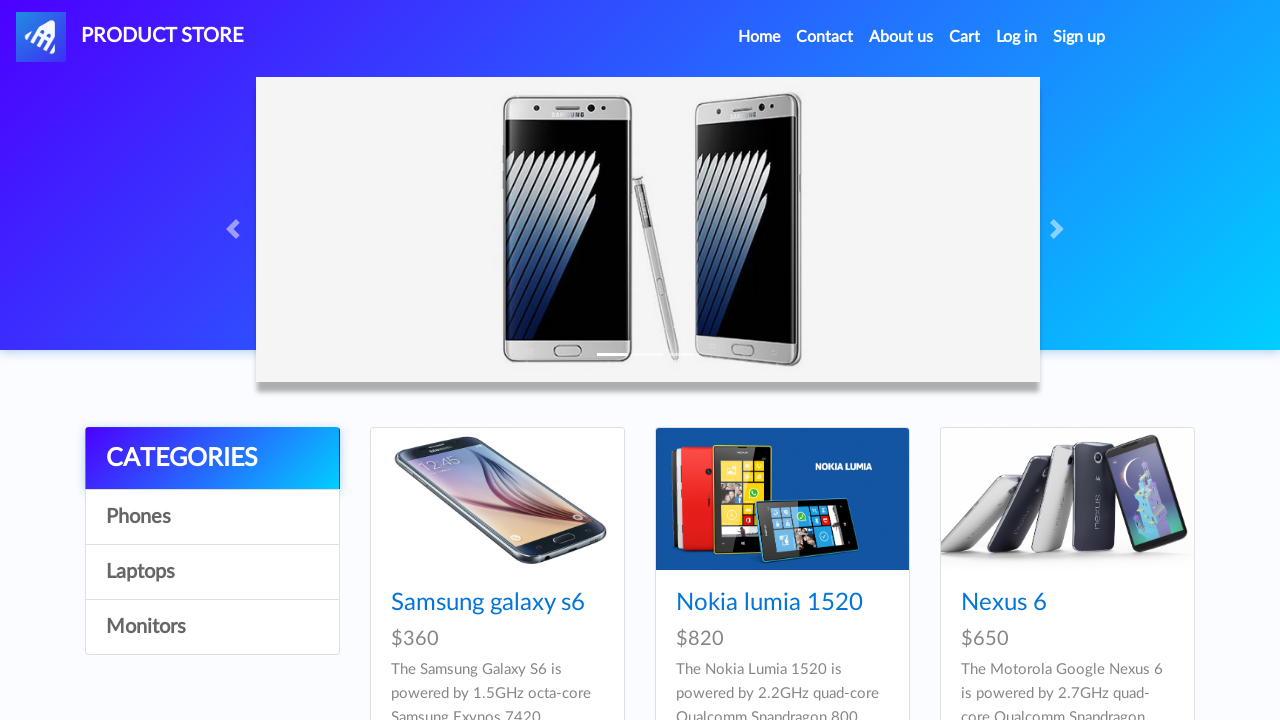

Selected a random product from the list
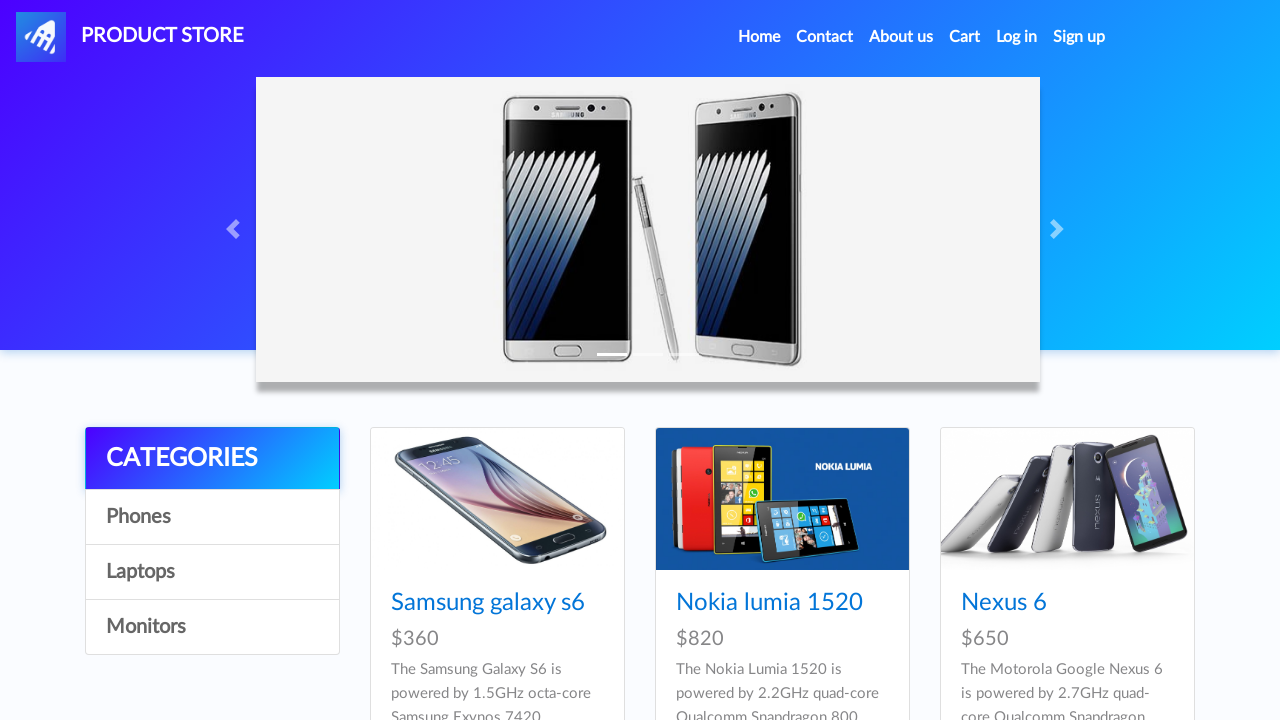

Retrieved selected product name: Samsung galaxy s7
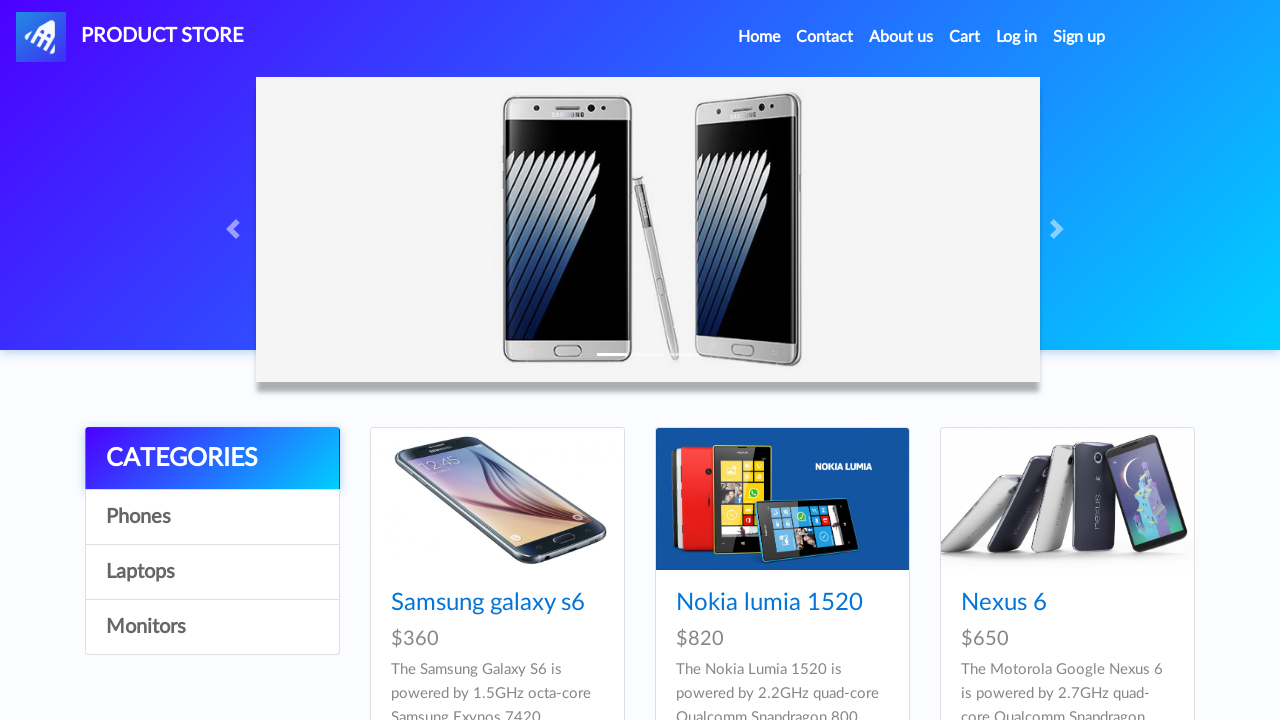

Opened product 'Samsung galaxy s7' in a new tab using Ctrl+click at (488, 361) on a.hrefch:has-text("Samsung galaxy s7")
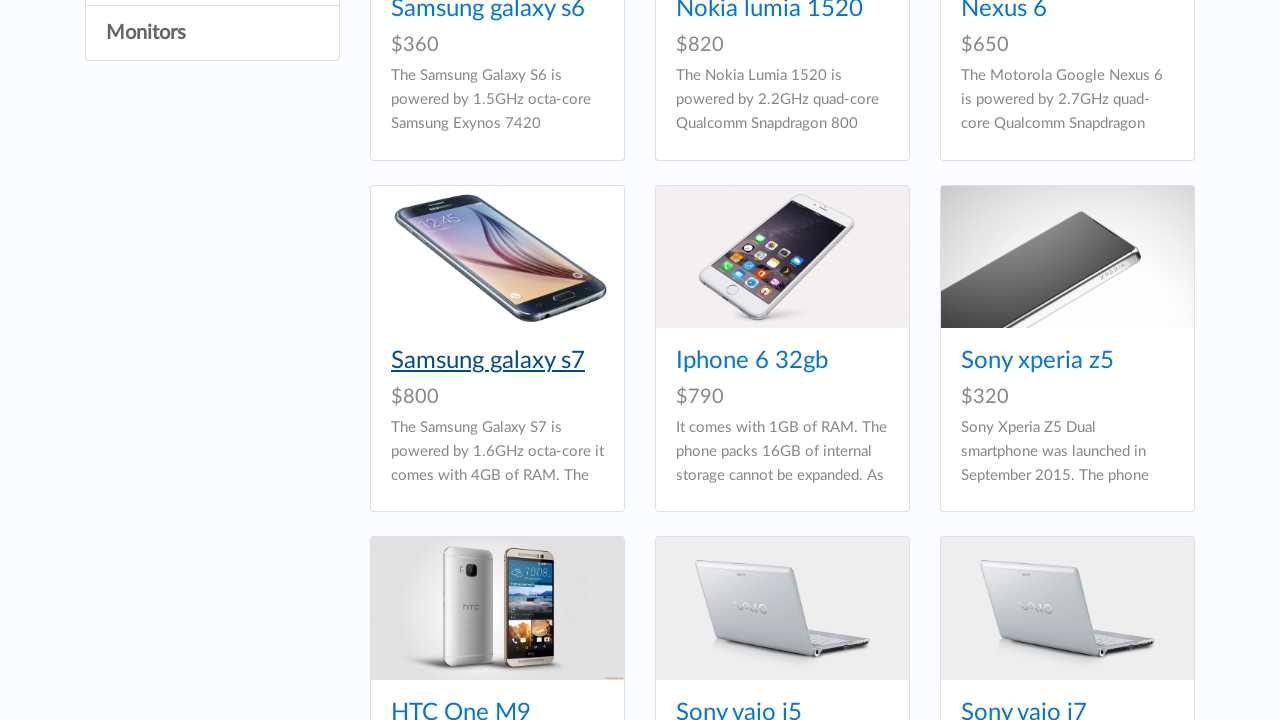

Switched to the newly opened product tab
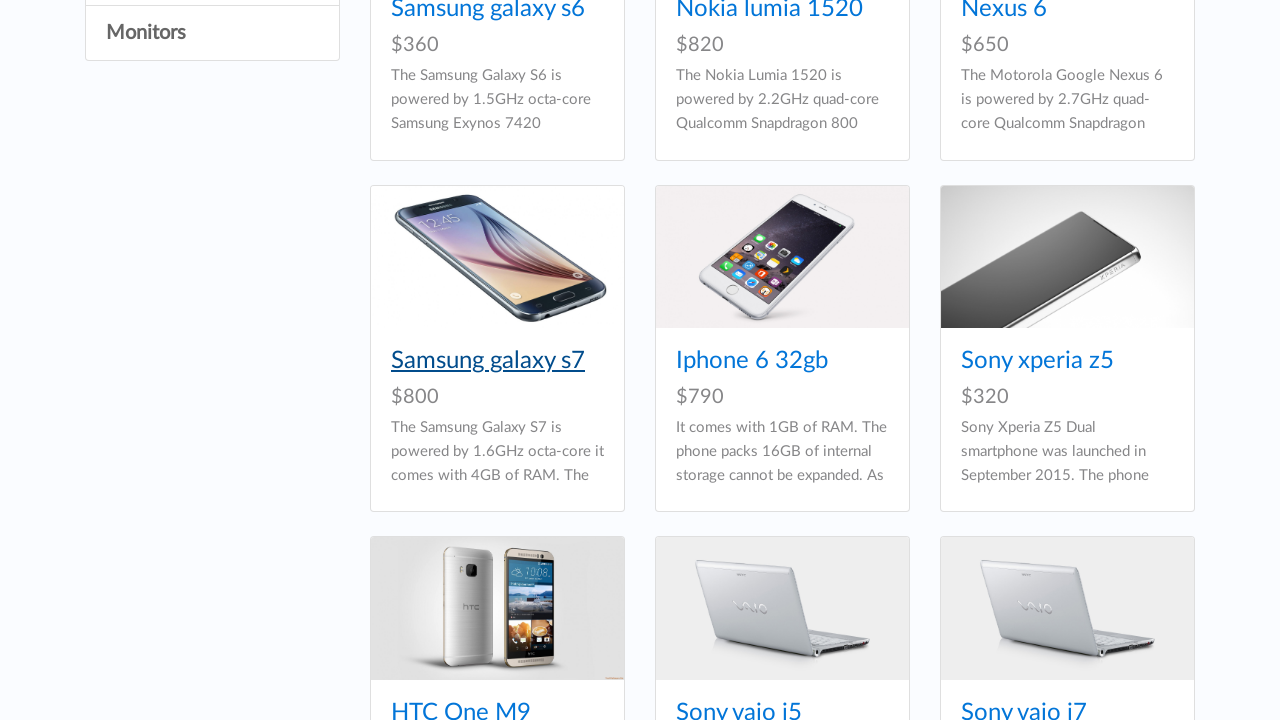

Waited for 'Add to cart' button to appear in the new tab
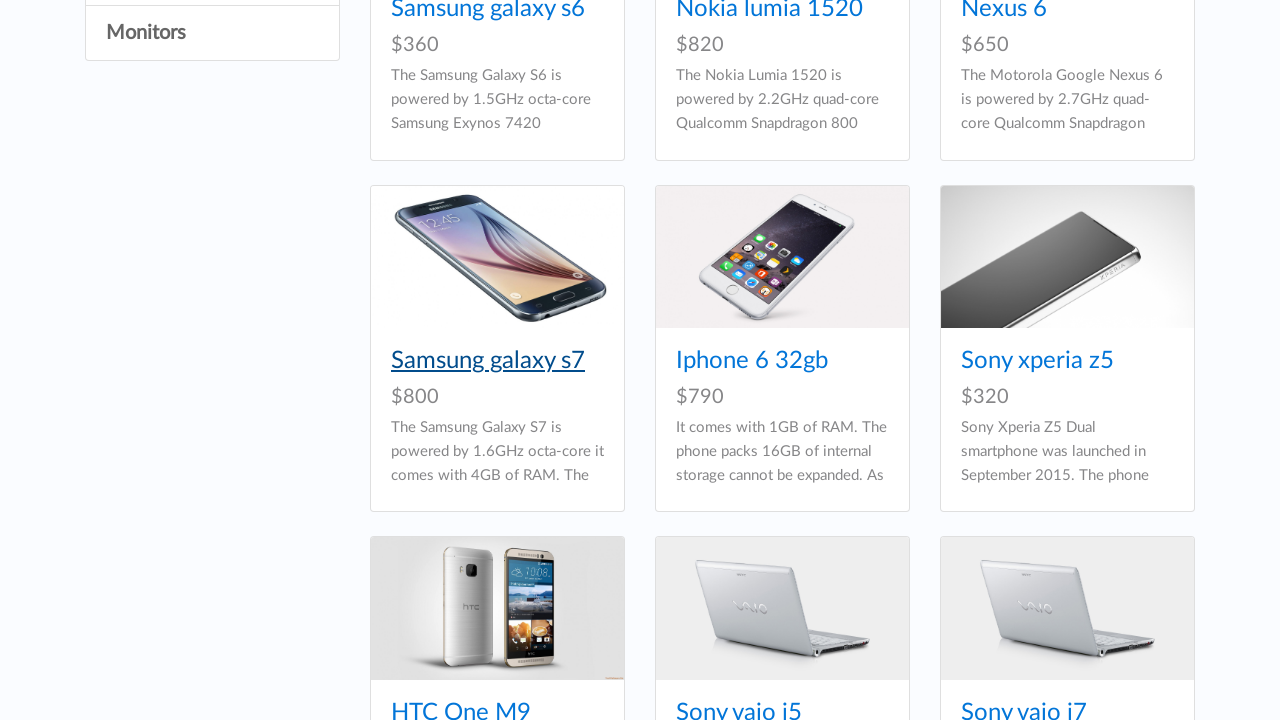

Clicked the 'Add to cart' button at (610, 440) on text="Add to cart"
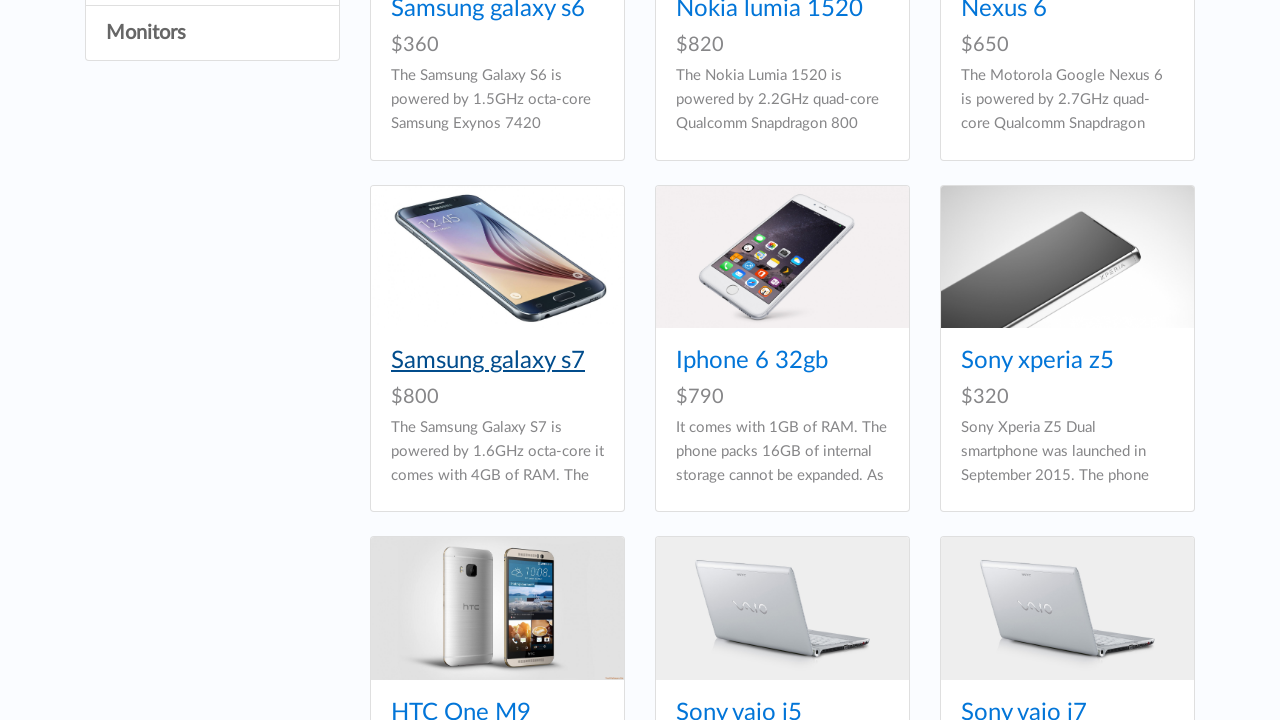

Set up dialog handler to accept any alerts
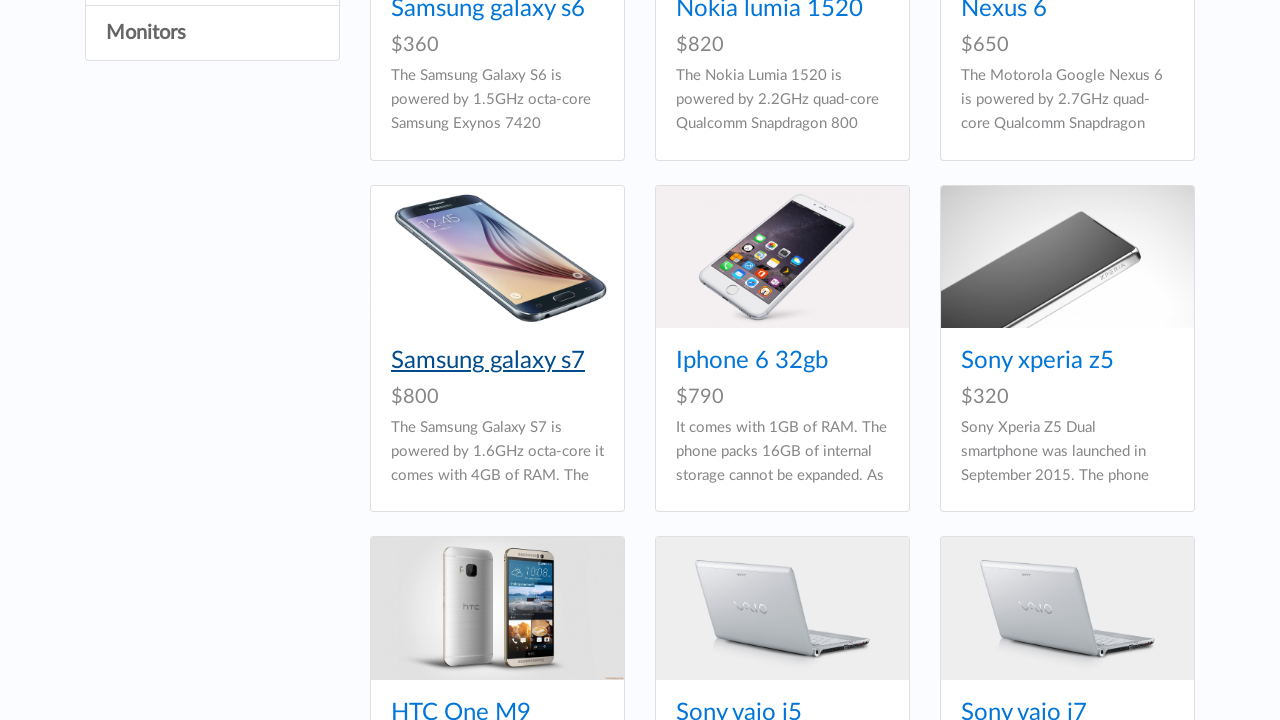

Closed the product tab
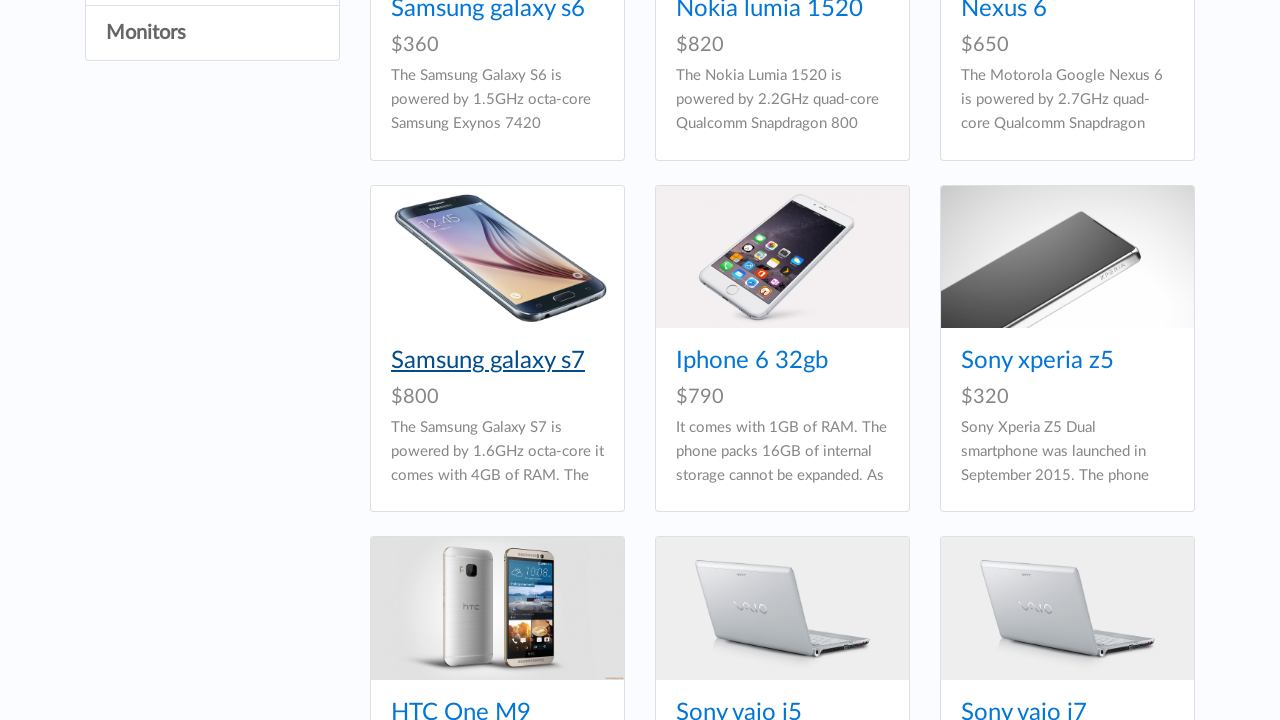

Clicked the cart link to view shopping cart at (965, 37) on #cartur
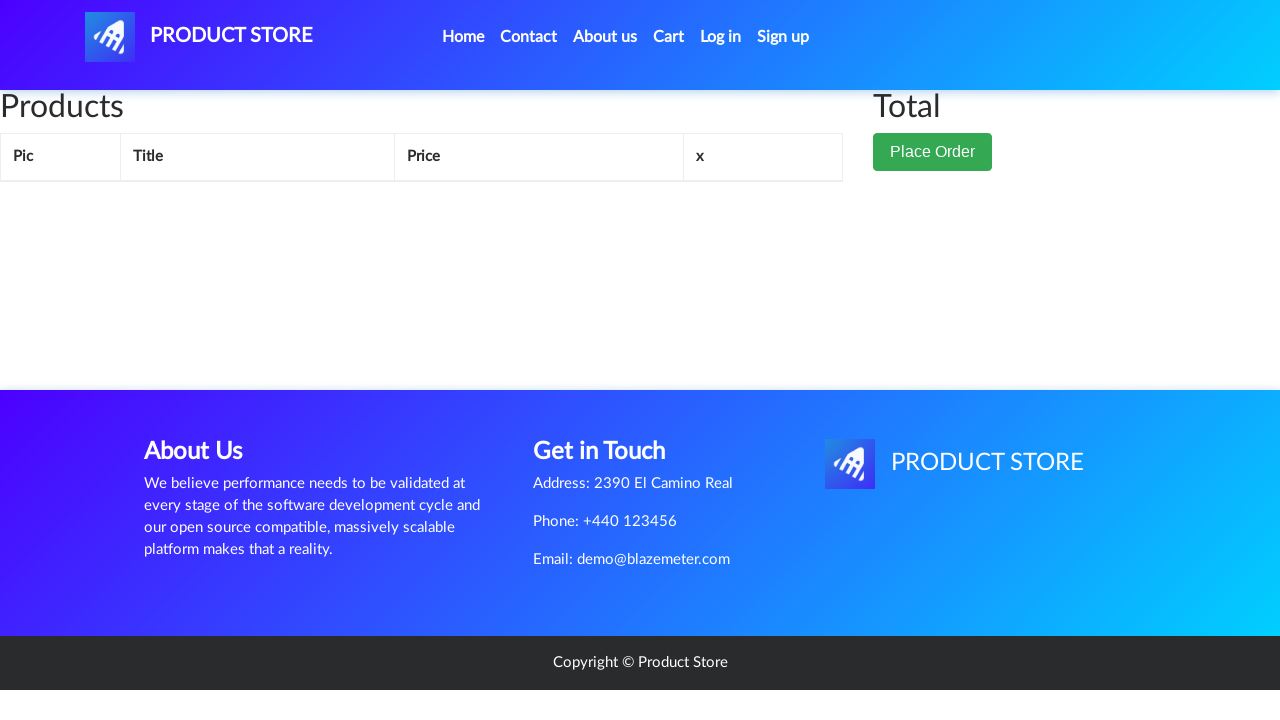

Waited for cart items to load
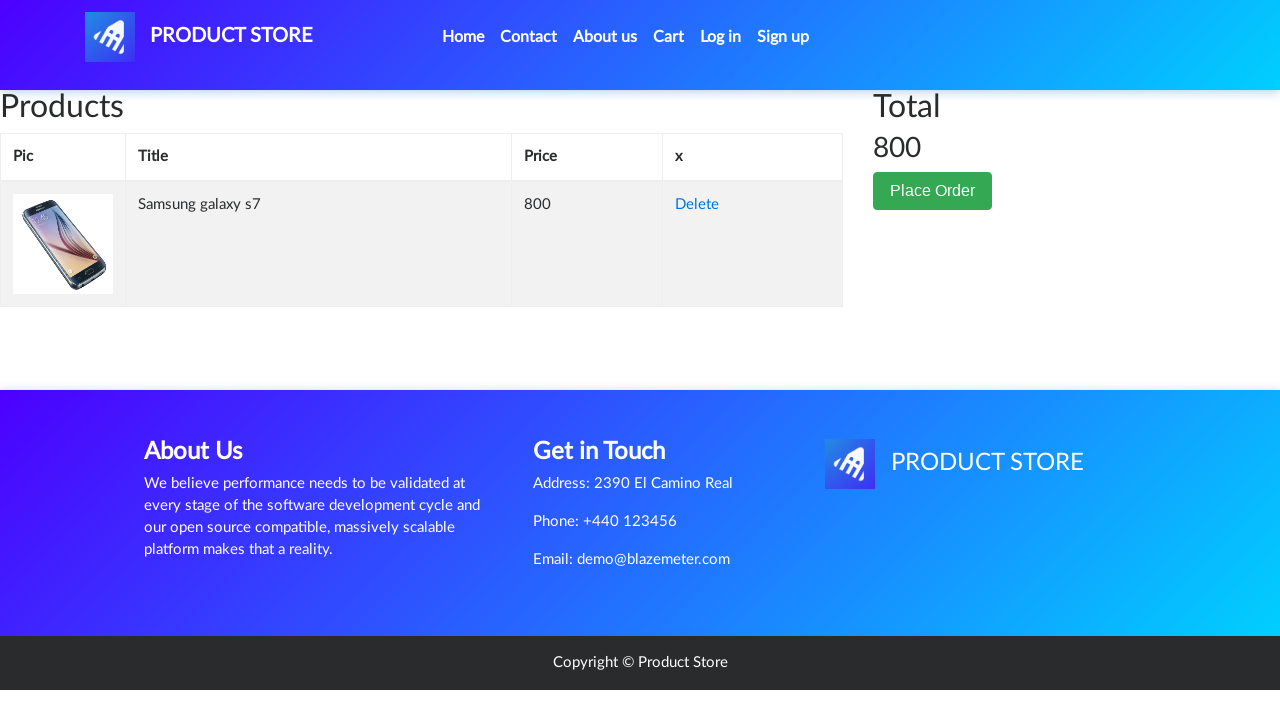

Retrieved product from cart
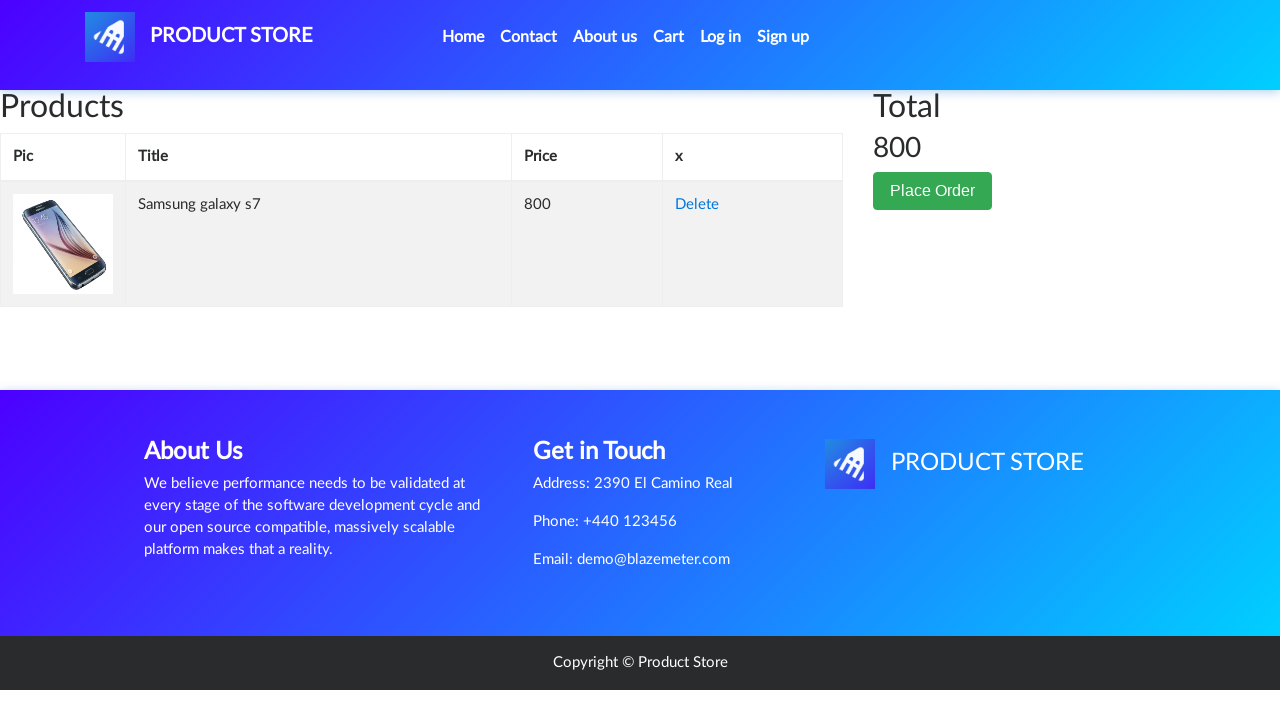

Verified that product 'Samsung galaxy s7' is correctly displayed in the shopping cart
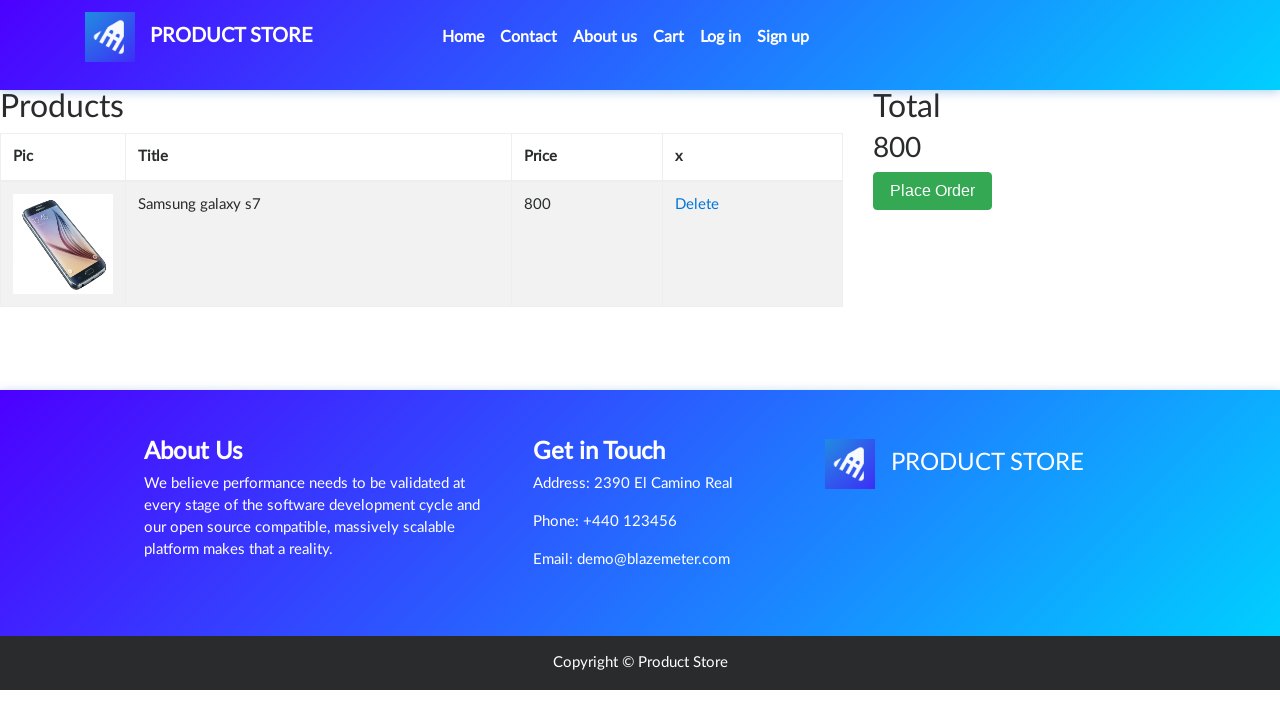

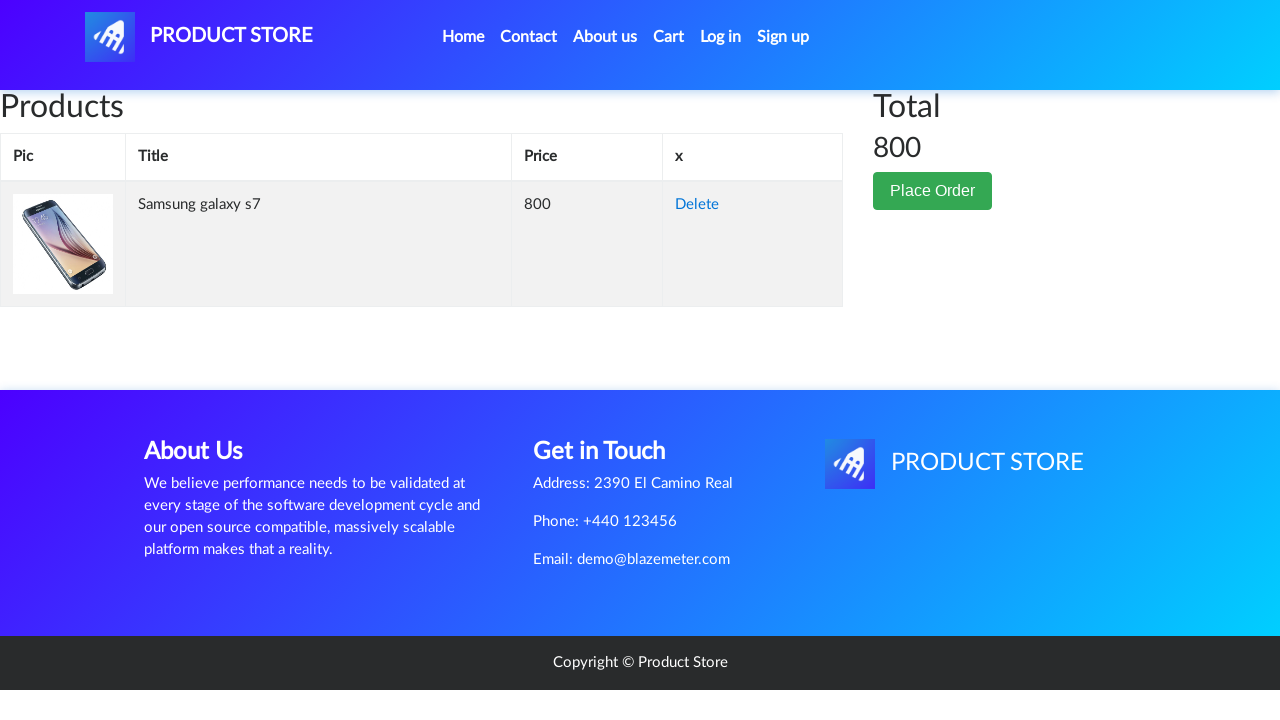